Tests that todo data persists after page reload

Starting URL: https://demo.playwright.dev/todomvc

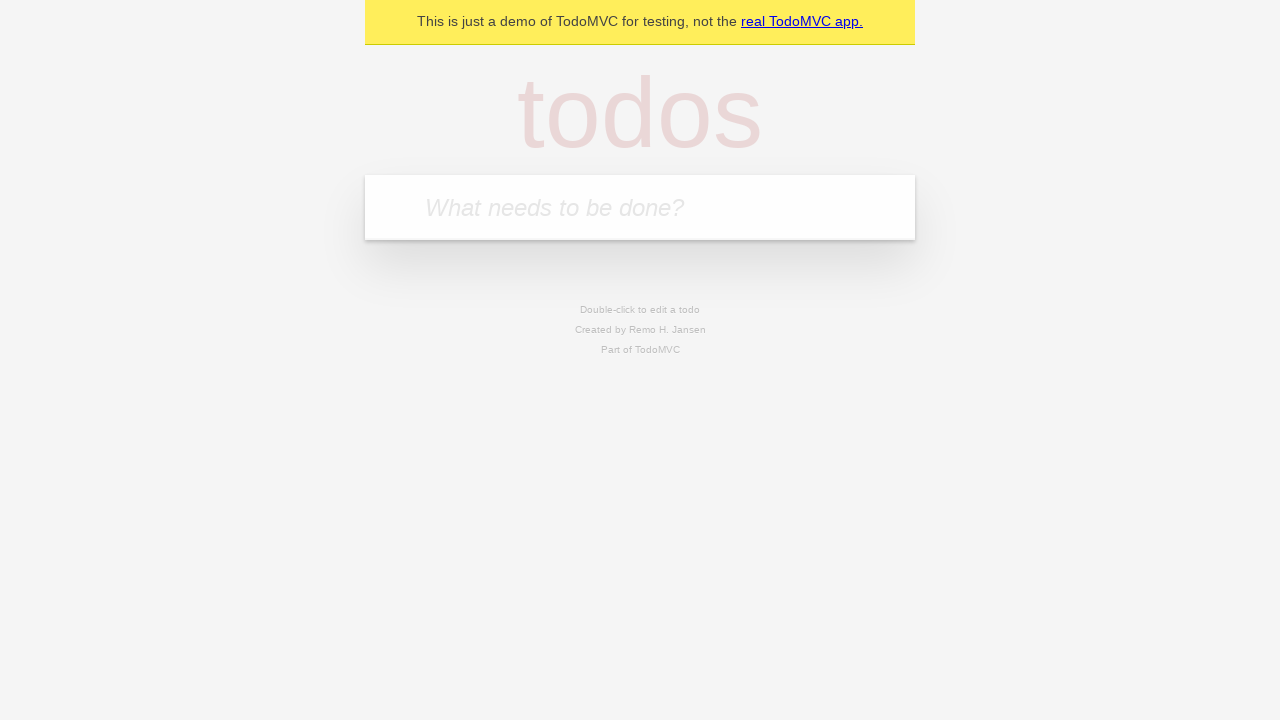

Filled first todo input field with 'buy some cheese' on internal:attr=[placeholder="What needs to be done?"i]
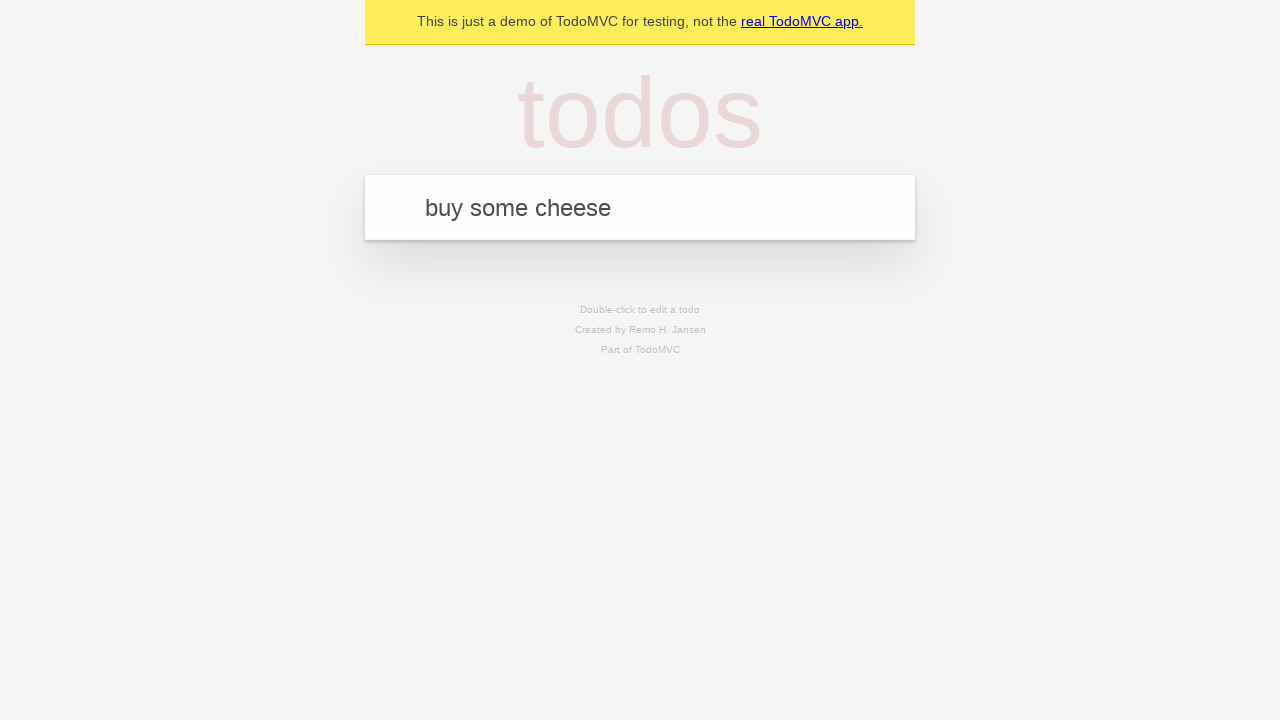

Pressed Enter to add first todo on internal:attr=[placeholder="What needs to be done?"i]
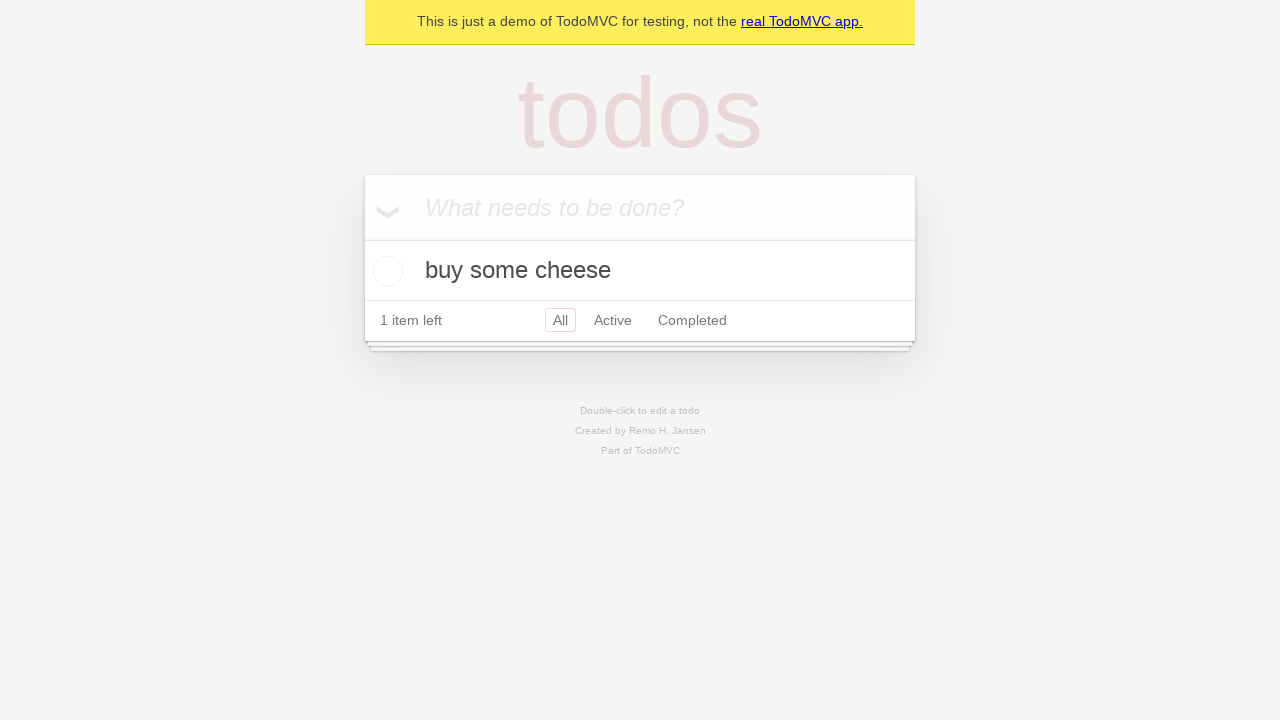

Filled second todo input field with 'feed the cat' on internal:attr=[placeholder="What needs to be done?"i]
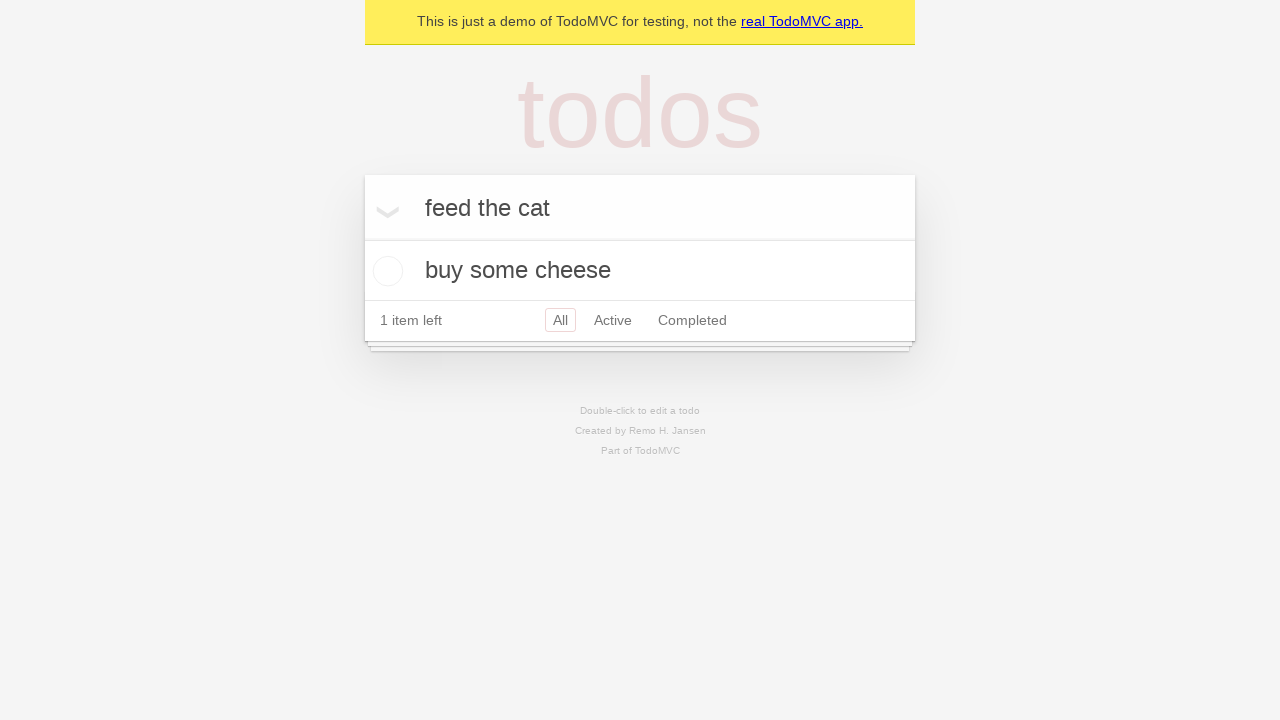

Pressed Enter to add second todo on internal:attr=[placeholder="What needs to be done?"i]
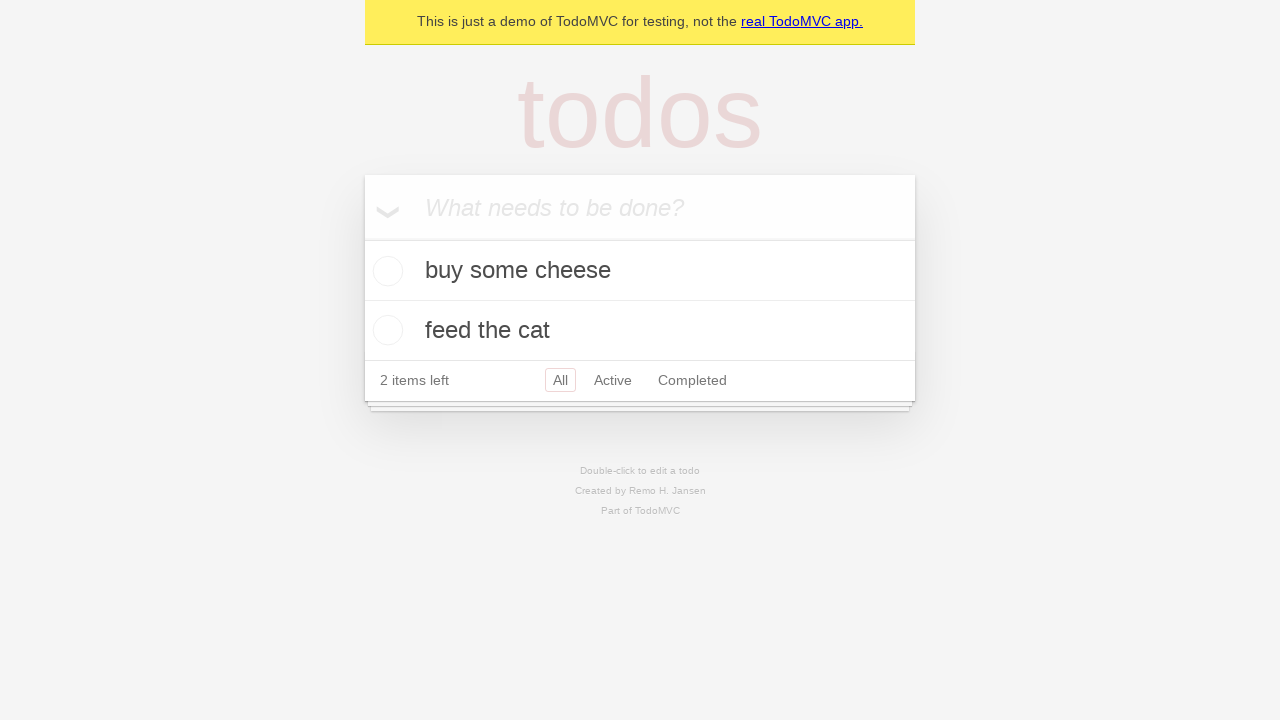

Checked the first todo item at (385, 271) on internal:testid=[data-testid="todo-item"s] >> nth=0 >> internal:role=checkbox
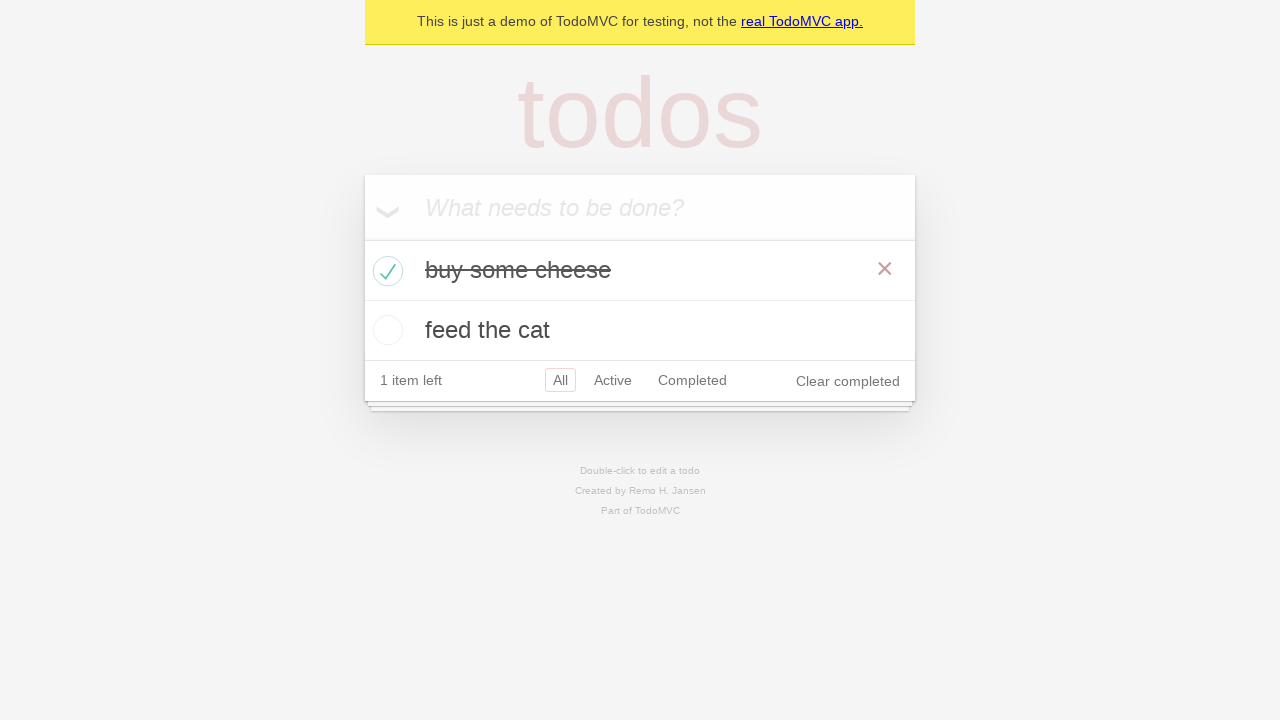

Reloaded the page to test data persistence
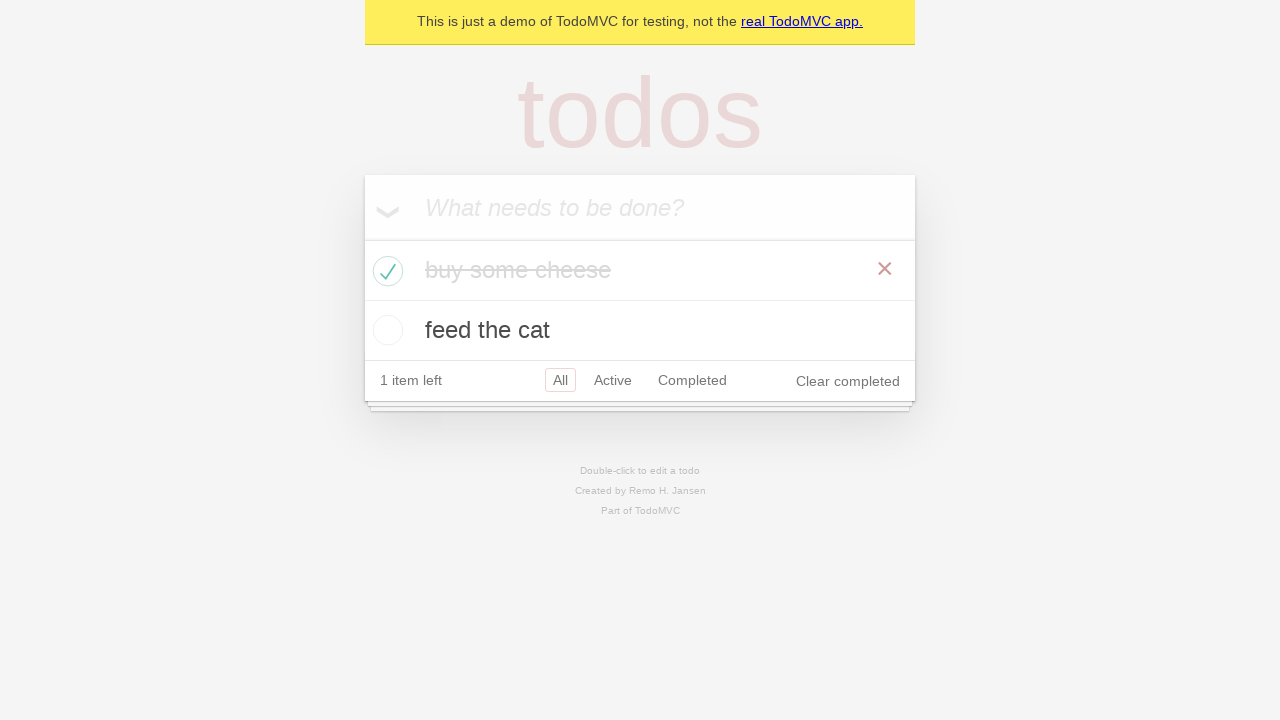

Verified todo items loaded after page reload
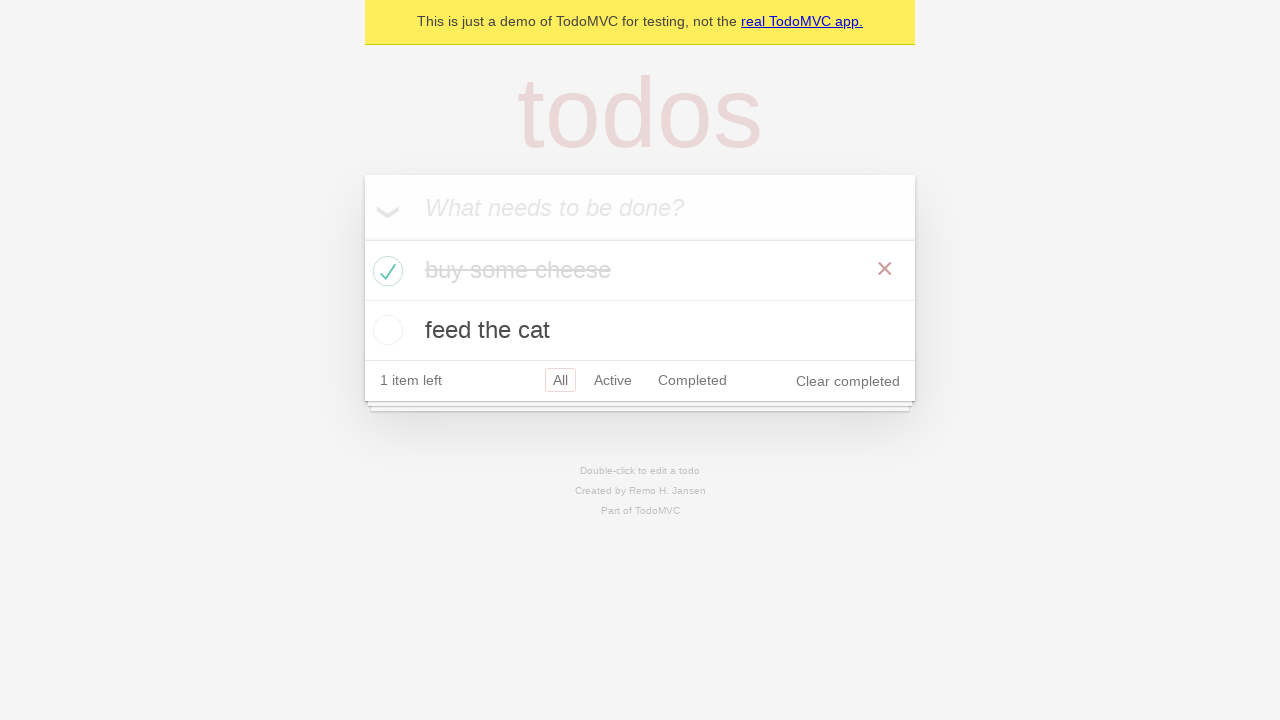

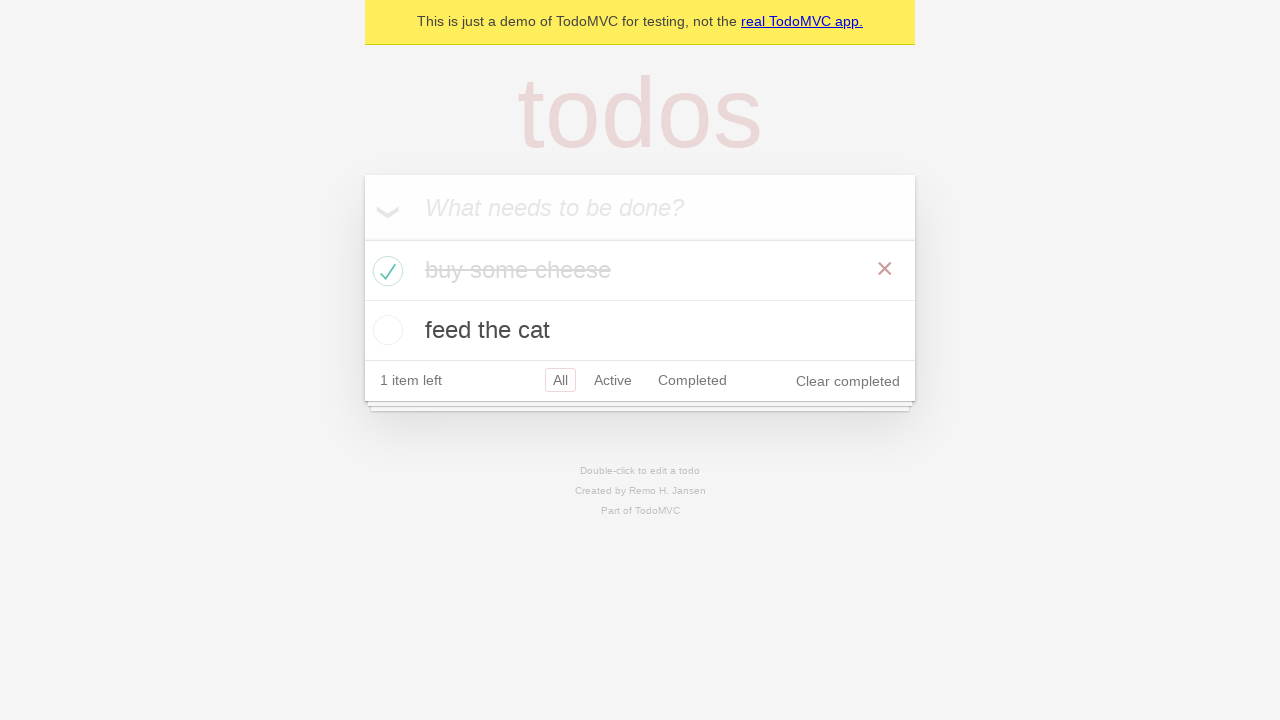